Tests user registration on ParaBank demo site by filling out the registration form with personal information, submitting it, and verifying the welcome message confirms successful registration.

Starting URL: https://parabank.parasoft.com/parabank/register.htm

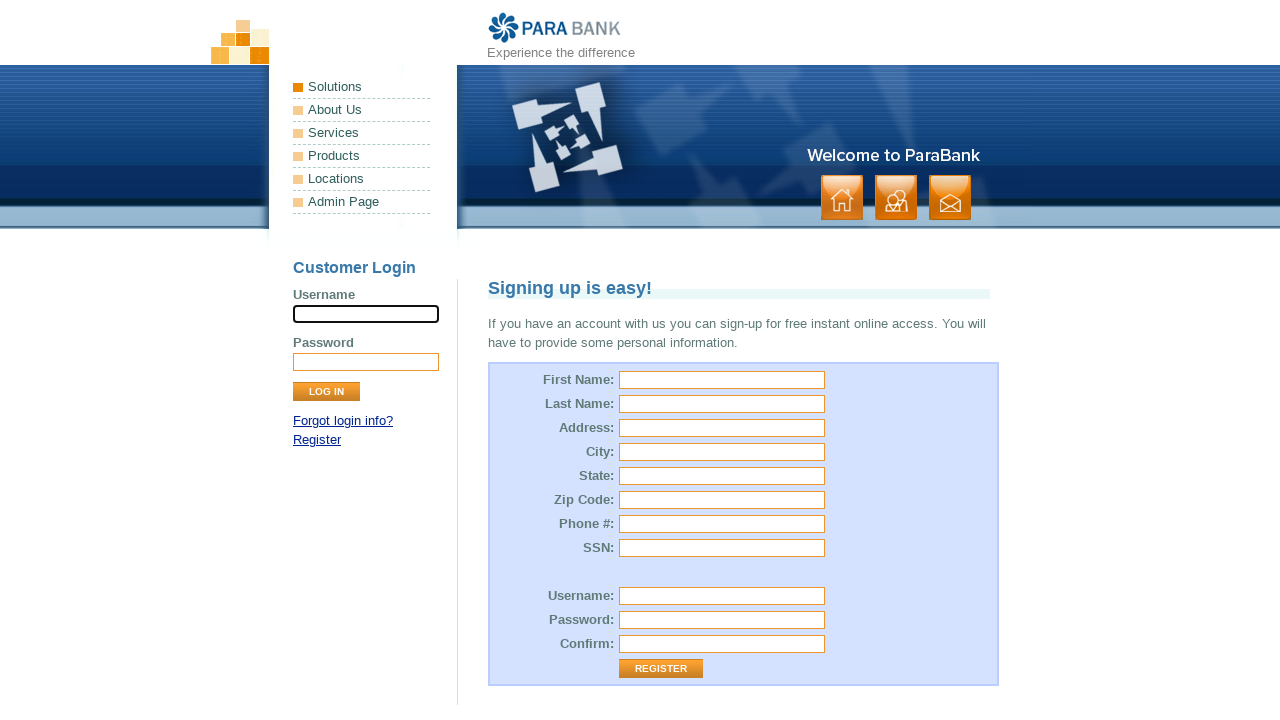

Filled first name field with 'Marcus' on input[id='customer.firstName']
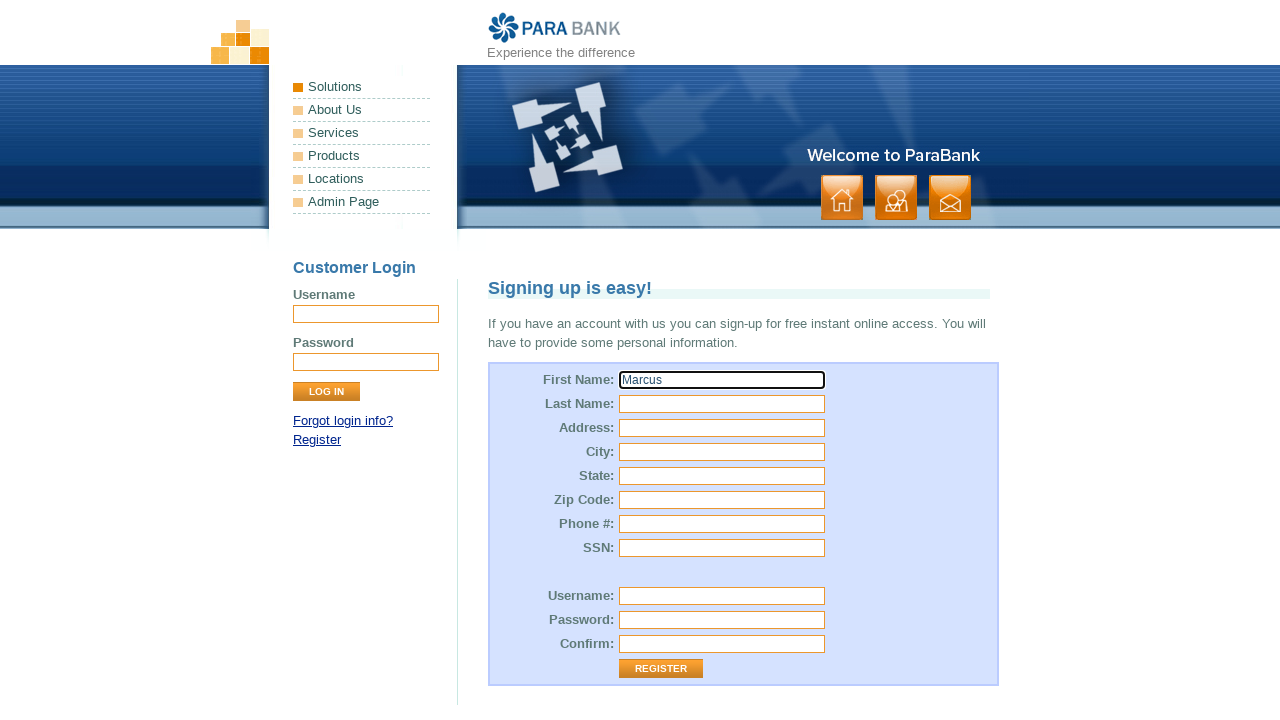

Filled last name field with 'Rivera' on input[id='customer.lastName']
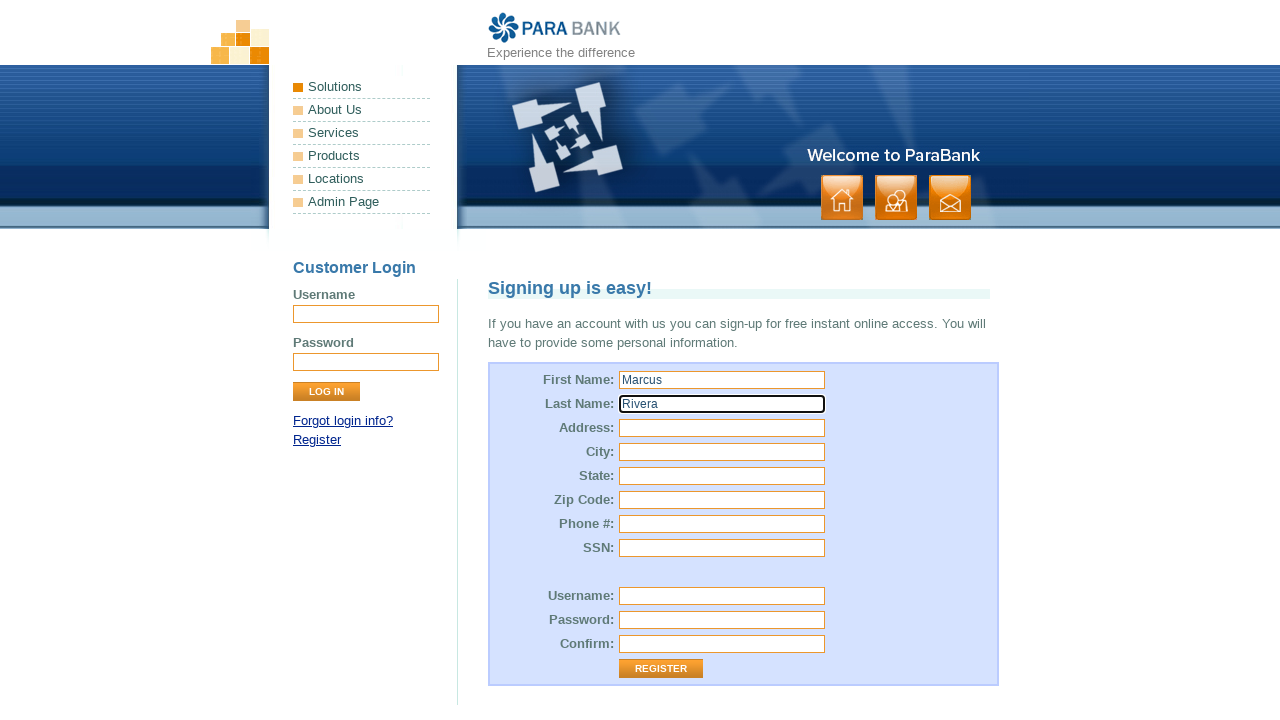

Filled street address field with '742 Evergreen Terrace' on input[id='customer.address.street']
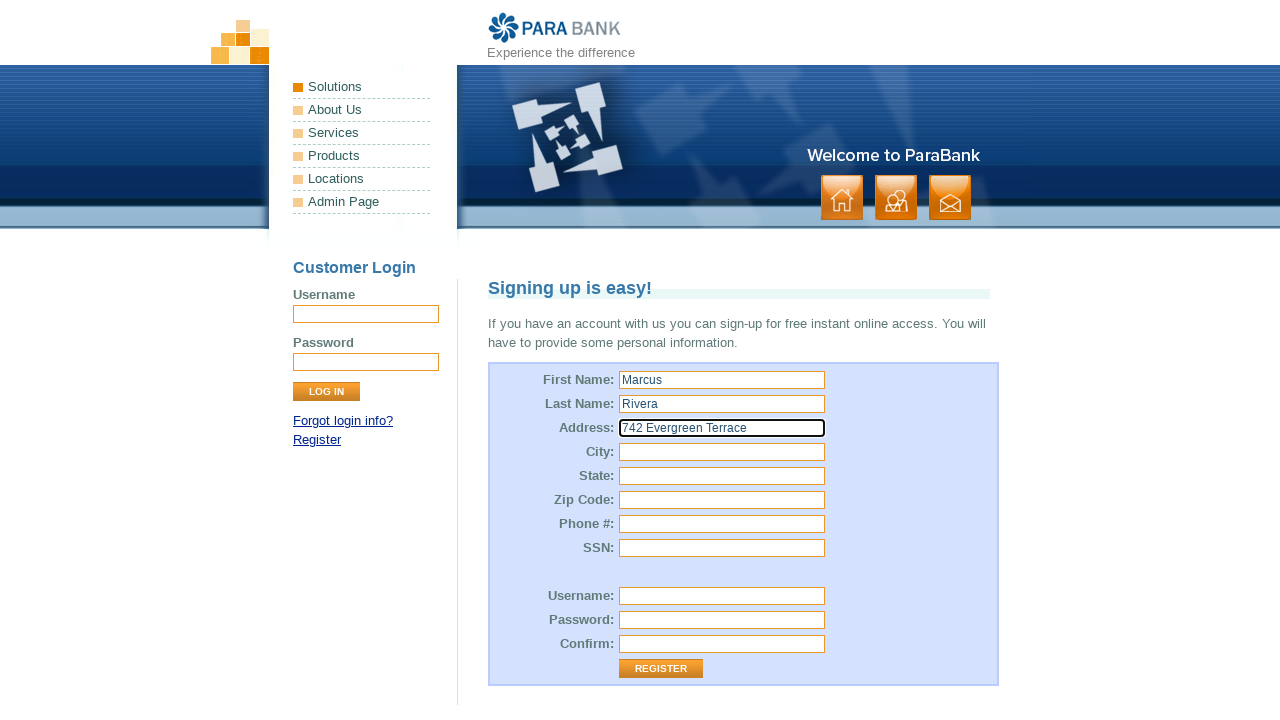

Filled city field with 'Springfield' on input[id='customer.address.city']
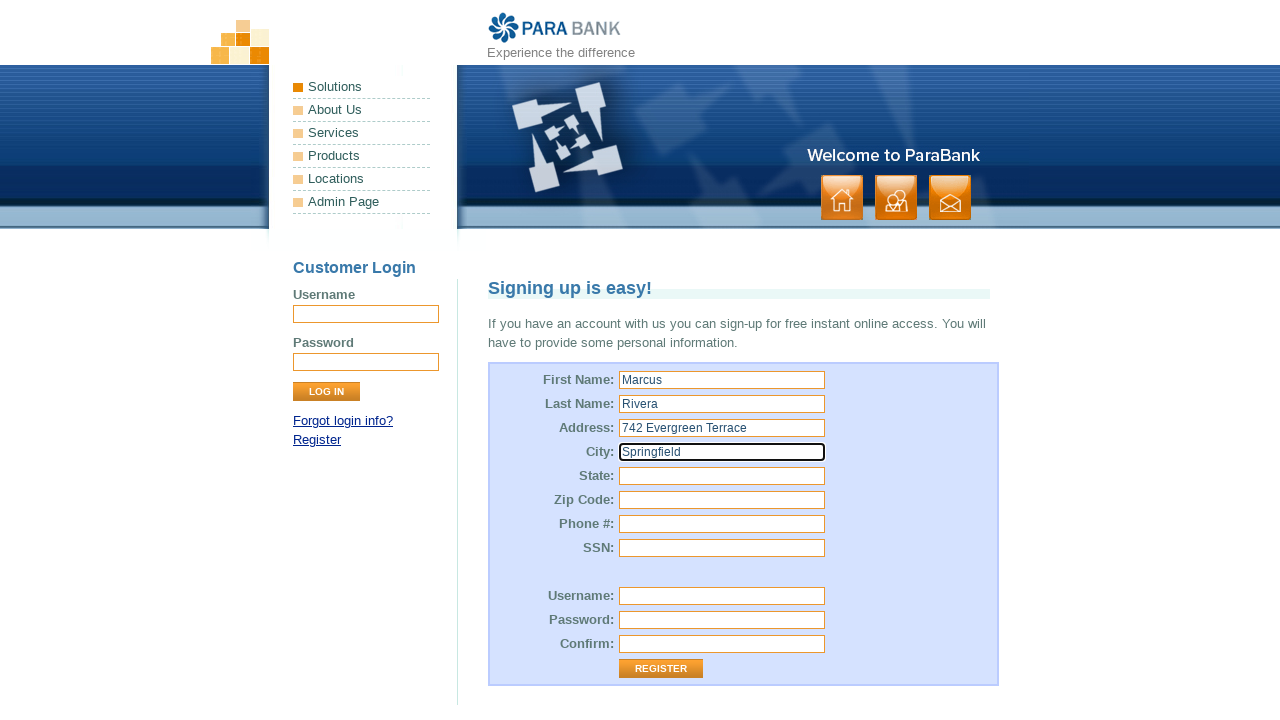

Filled state field with 'Illinois' on input[id='customer.address.state']
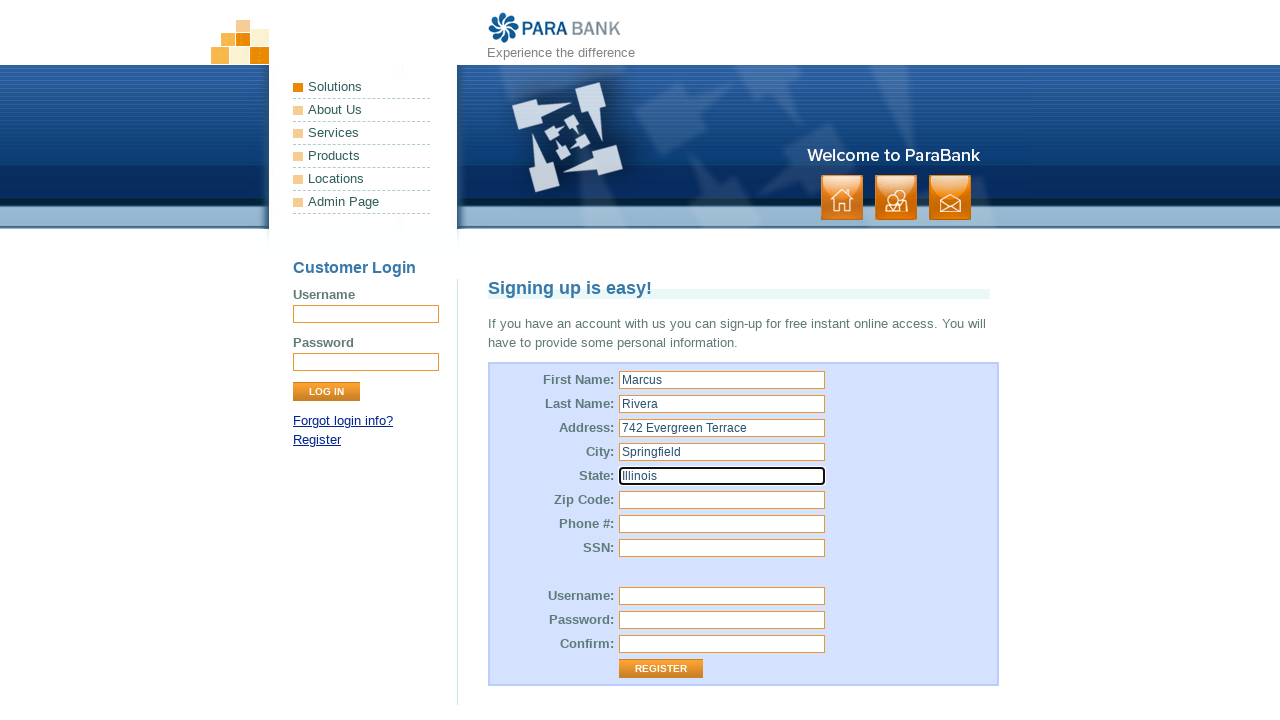

Filled zip code field with '62704' on input[id='customer.address.zipCode']
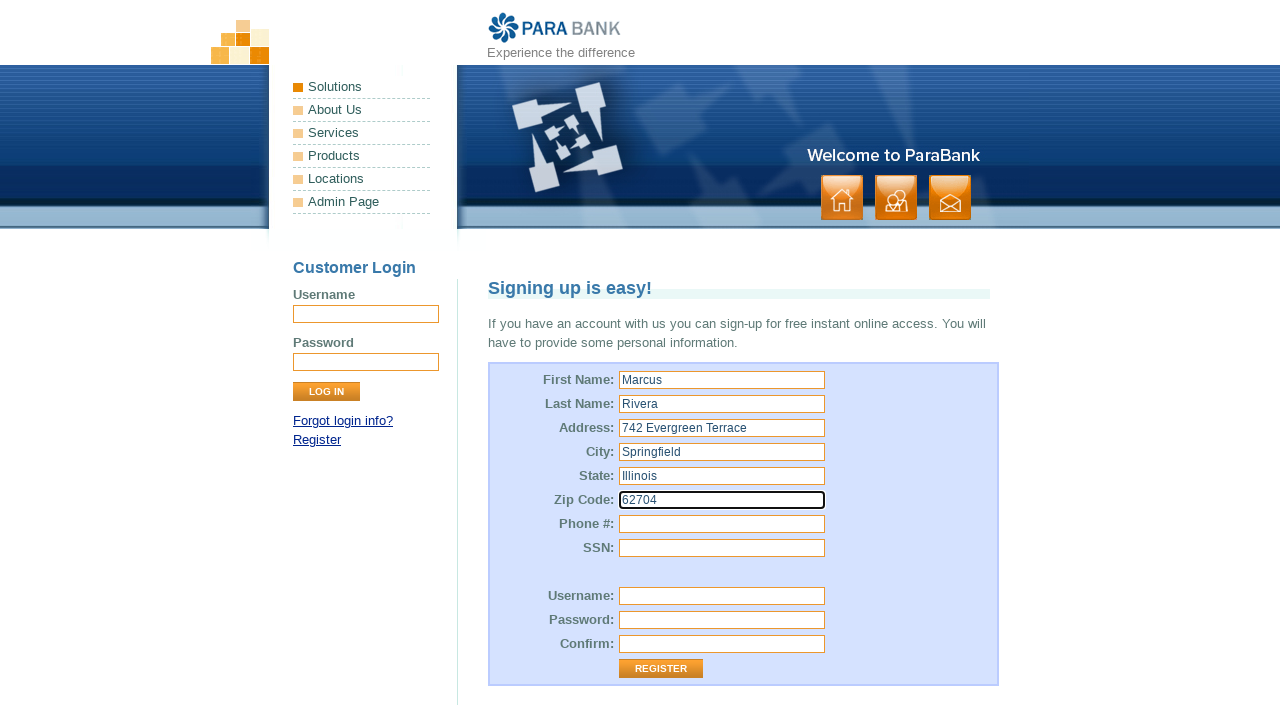

Filled phone number field with '5551234567' on input[id='customer.phoneNumber']
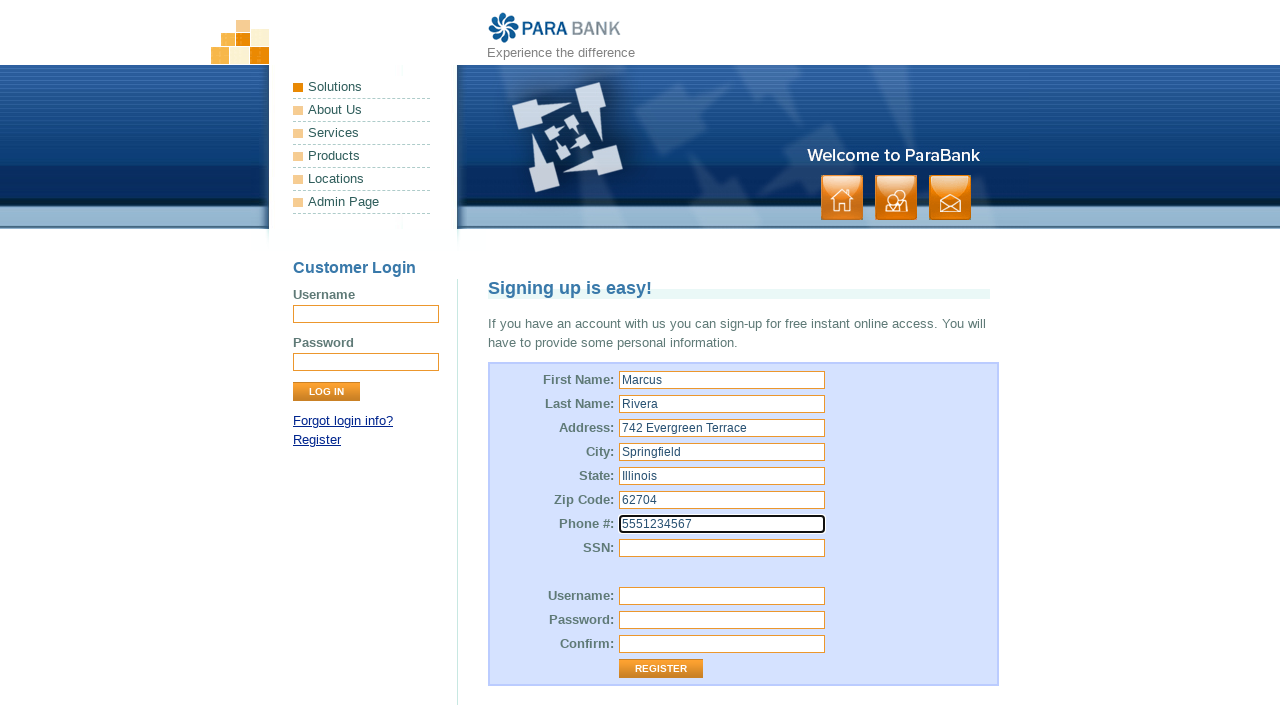

Filled SSN field with '987-65-4321' on input[id='customer.ssn']
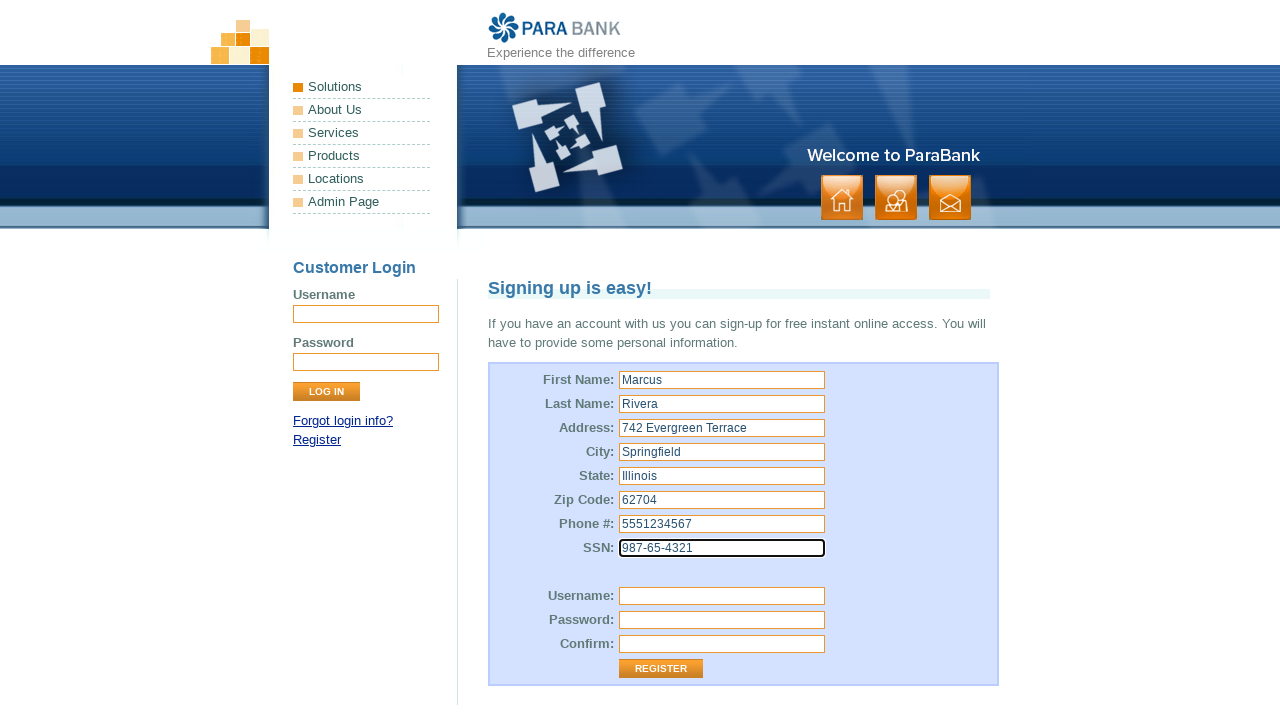

Filled username field with 'testuser_x9m20du6' on input[id='customer.username']
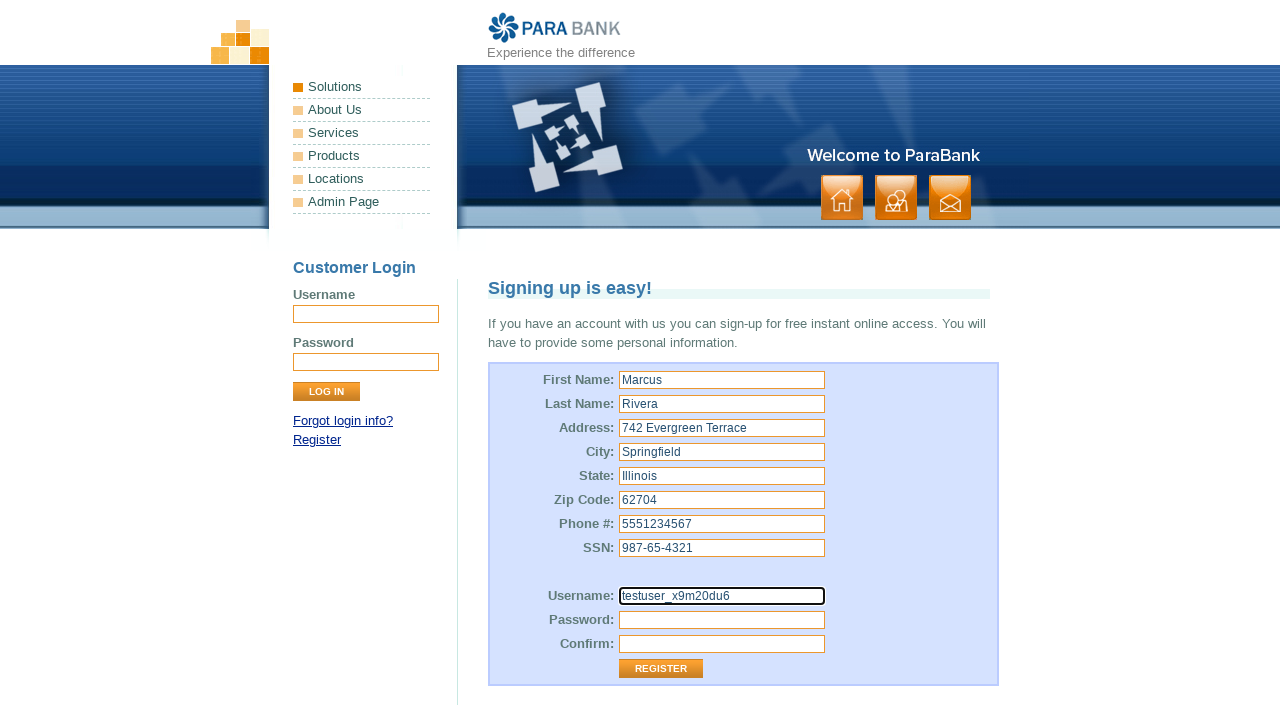

Filled password field with 'securePass789' on input[id='customer.password']
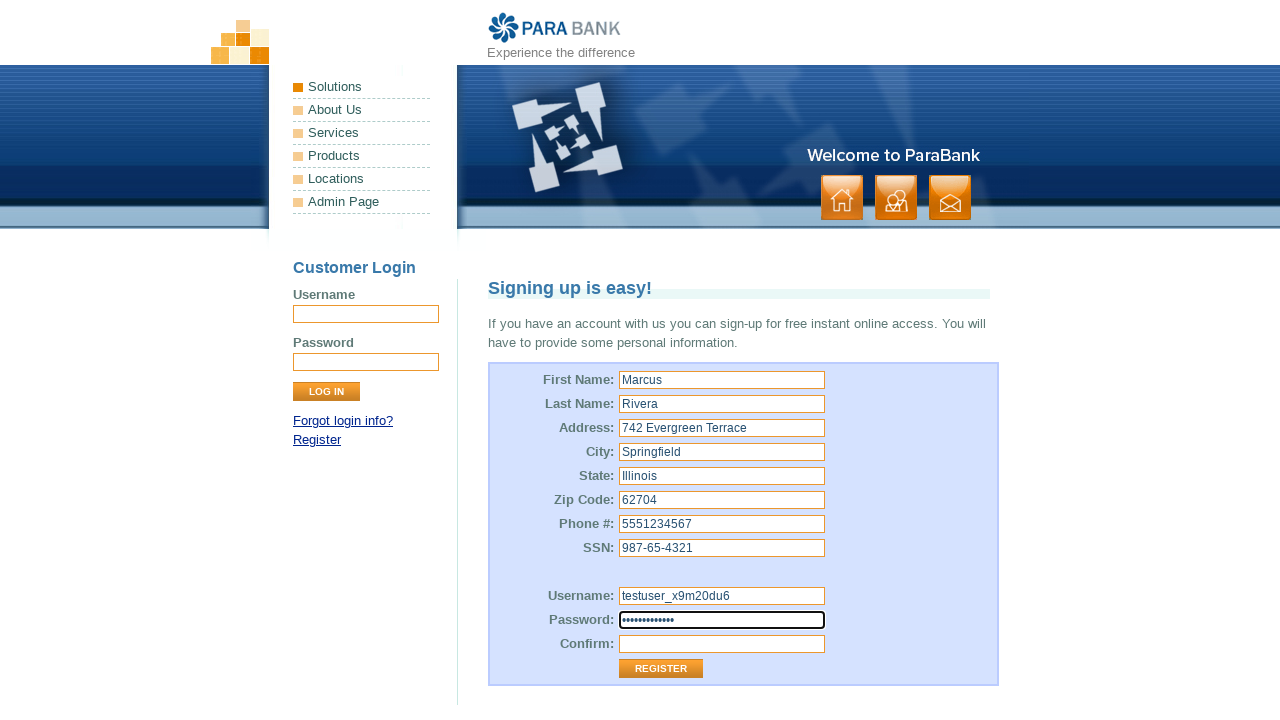

Filled password confirmation field with 'securePass789' on input[id='repeatedPassword']
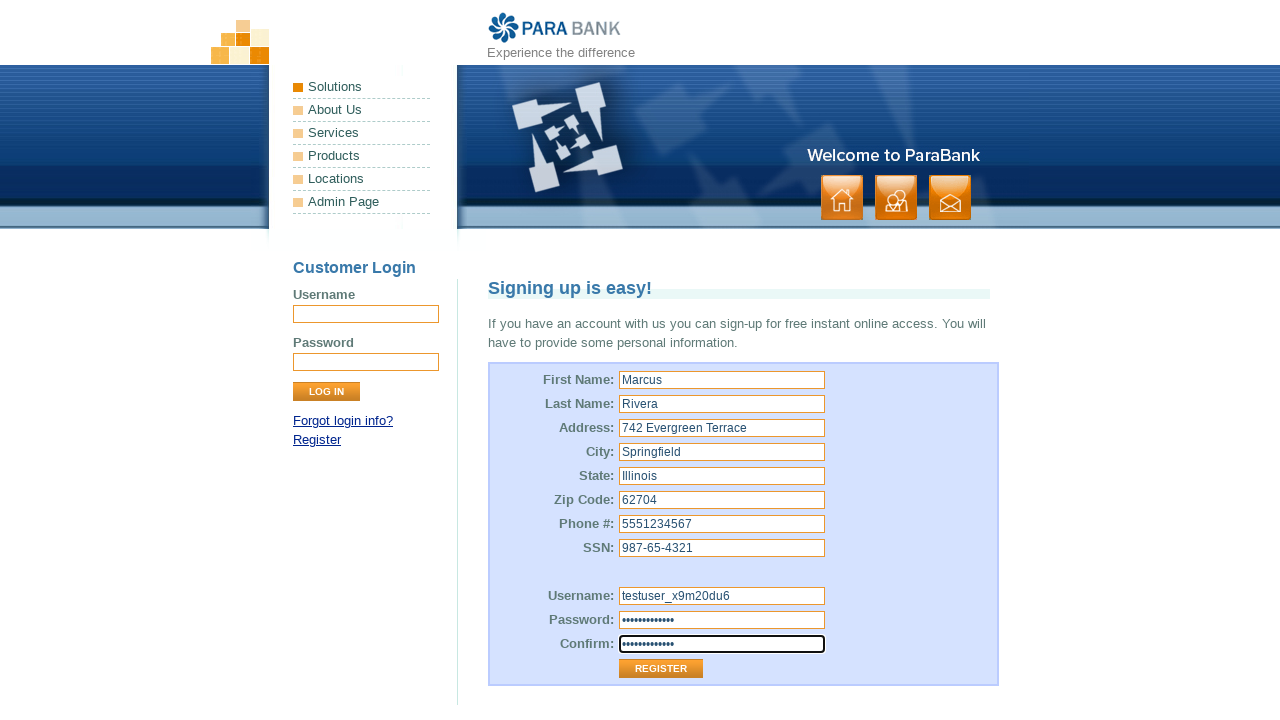

Clicked Register button to submit the registration form at (661, 669) on input[value='Register']
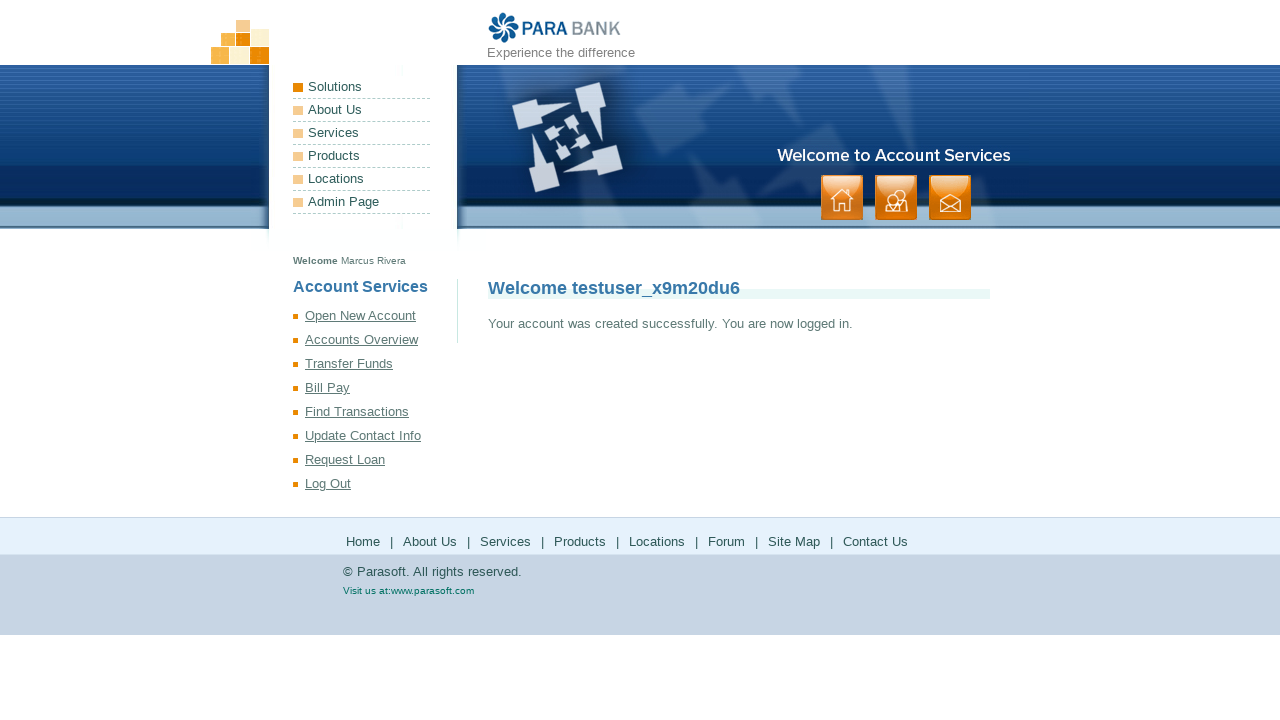

Registration success panel loaded
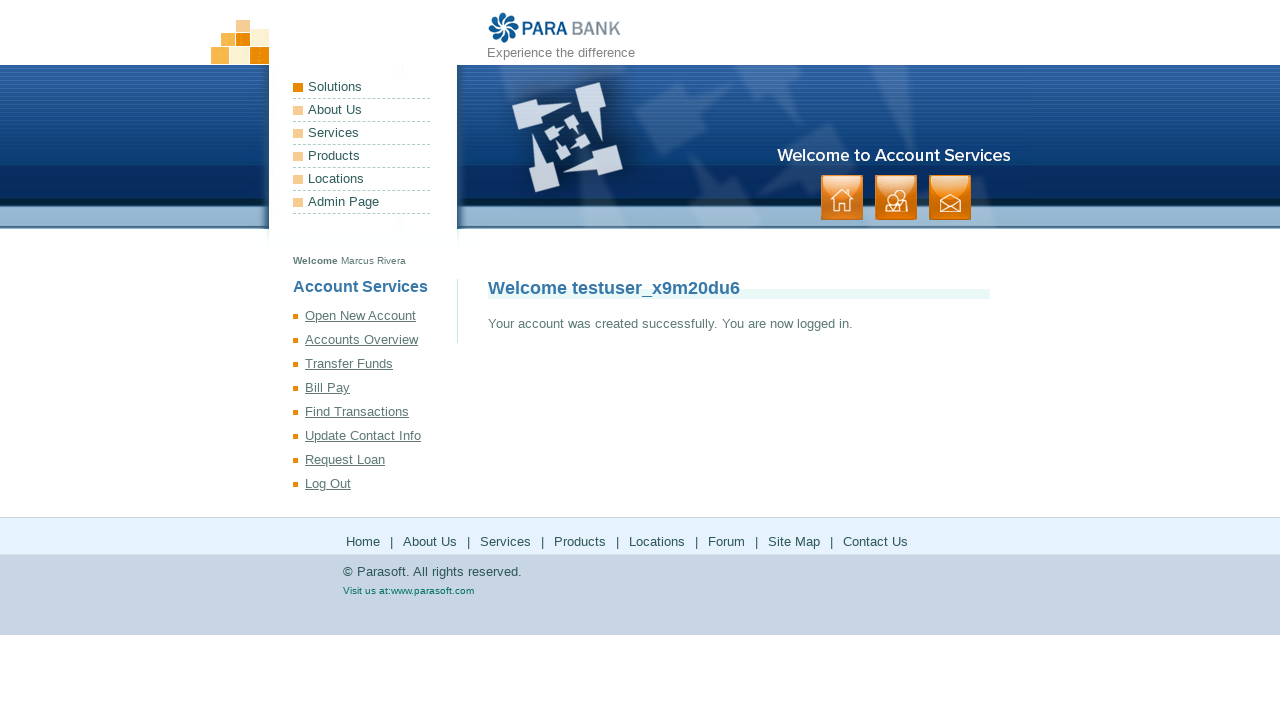

Retrieved welcome text from registration success panel
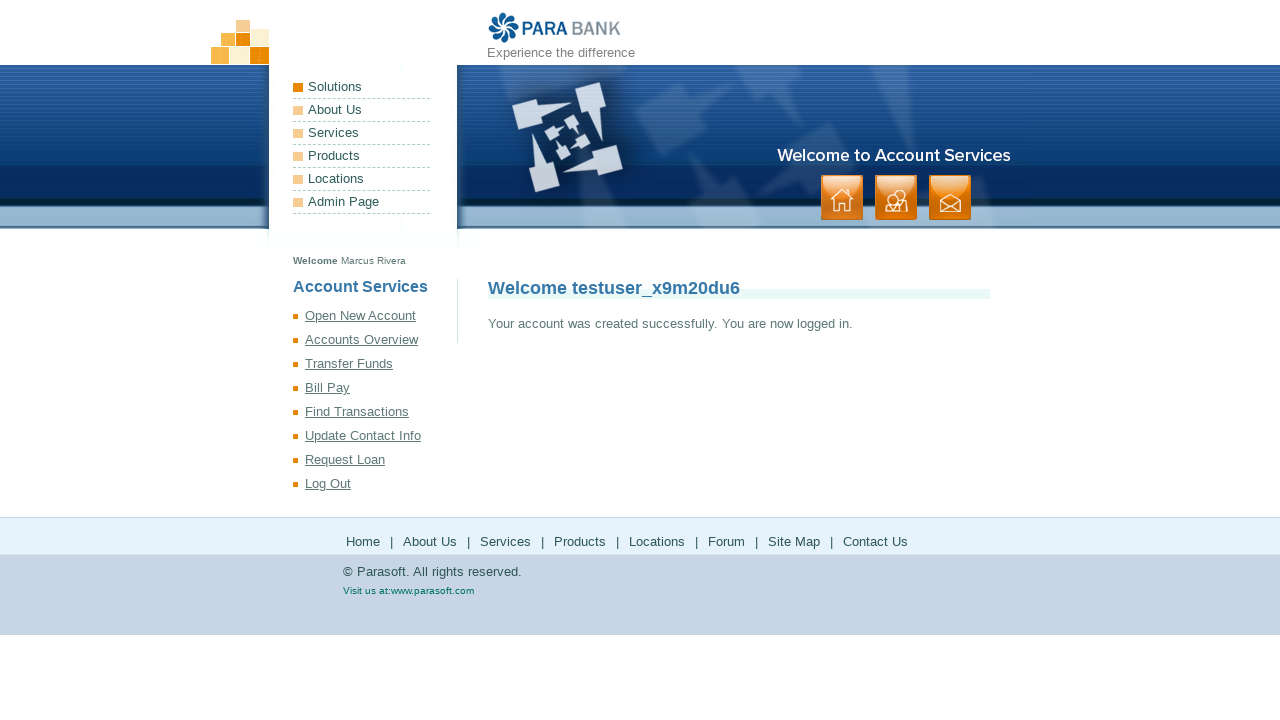

Verified 'Welcome' message is present in success panel
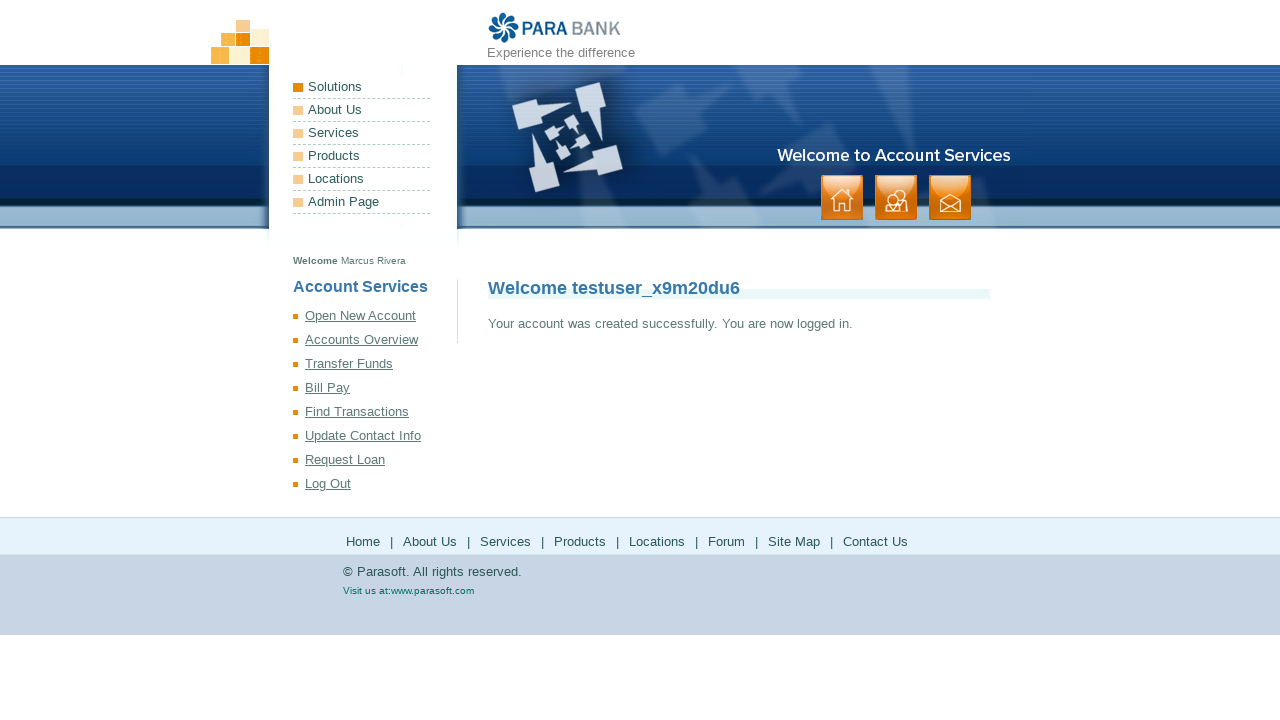

Verified username 'testuser_x9m20du6' is present in success panel
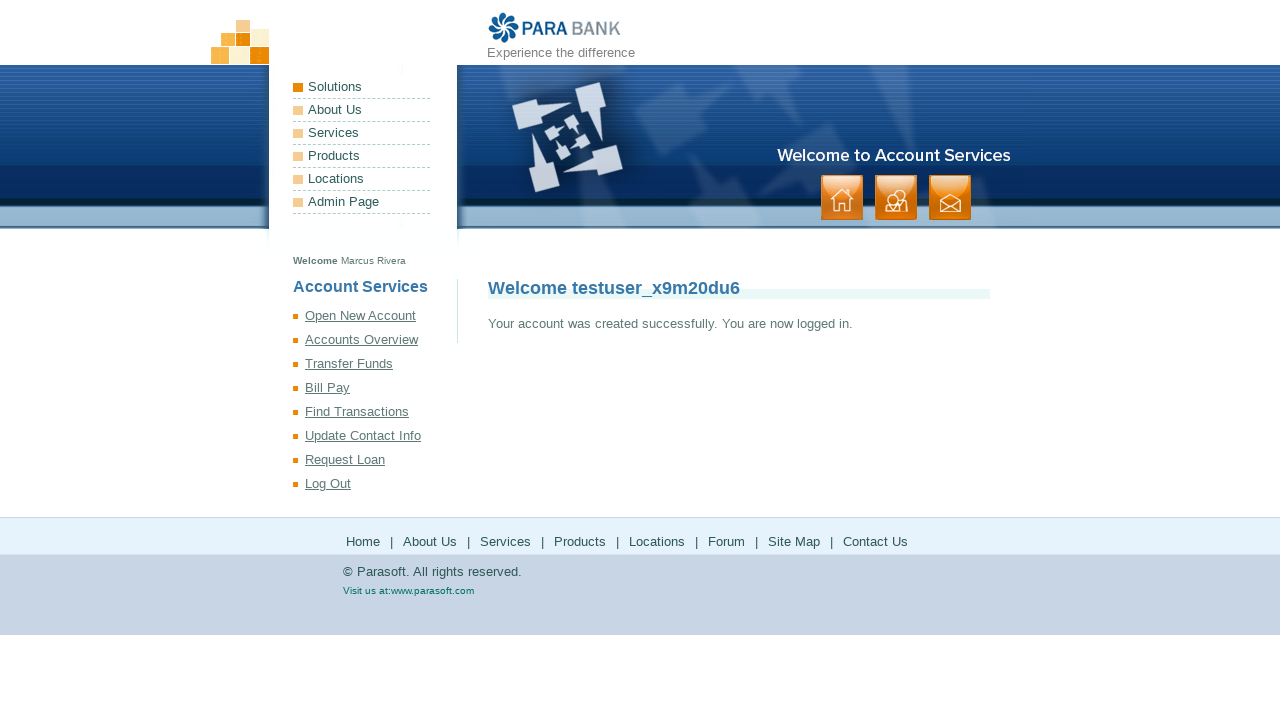

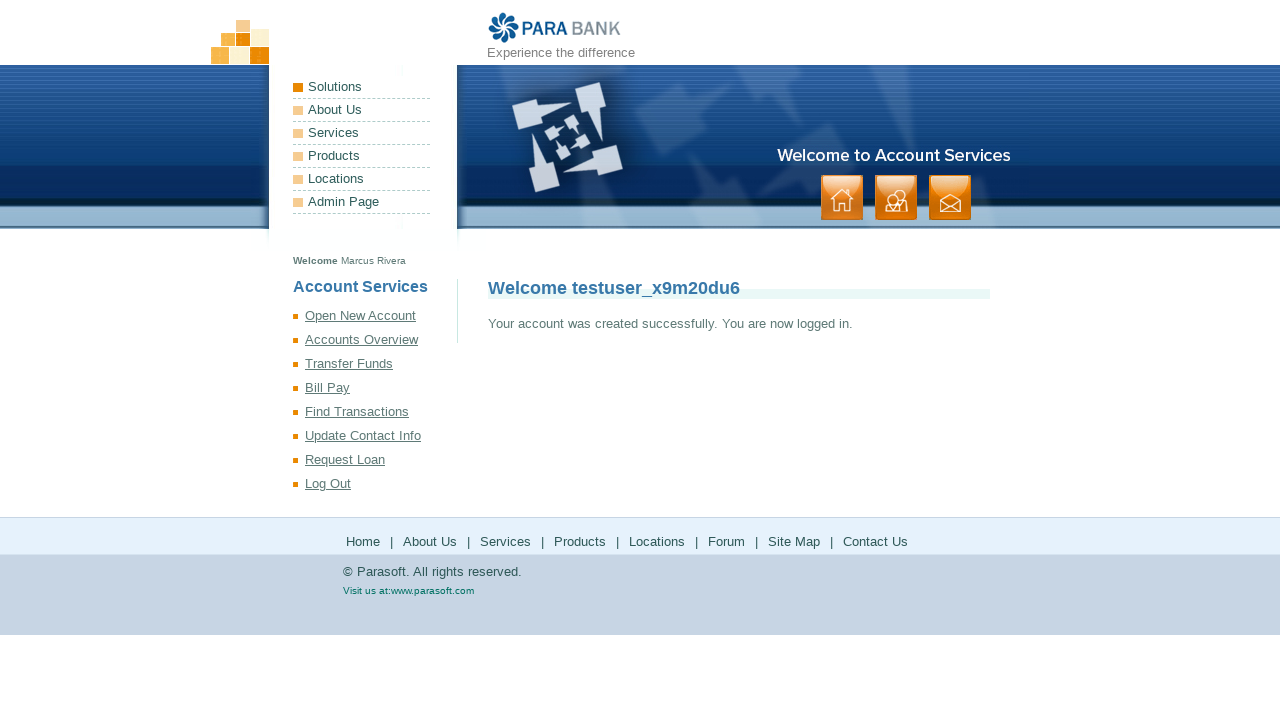